Tests form validation by entering zero as the amount value and verifying that an alert message appears indicating the amount must be greater than zero.

Starting URL: http://iurp.evsis.com/testing/tasas_v2.html

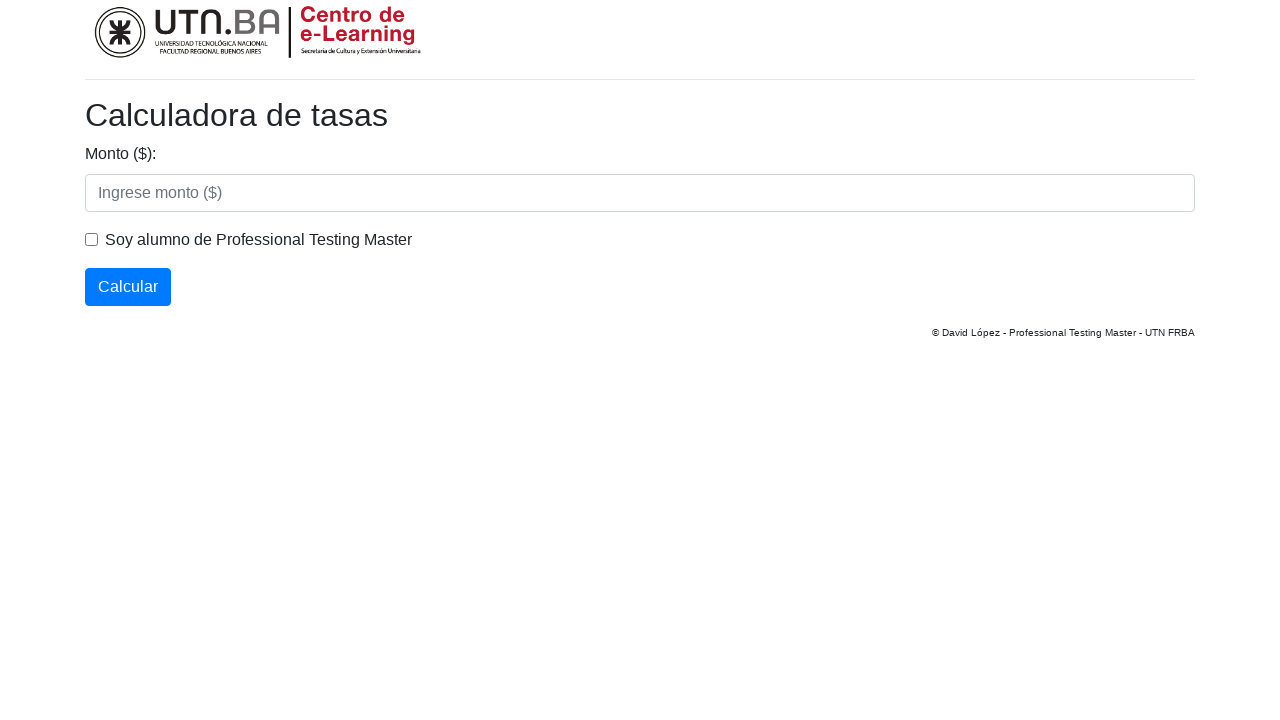

Navigated to tasas_v2.html page
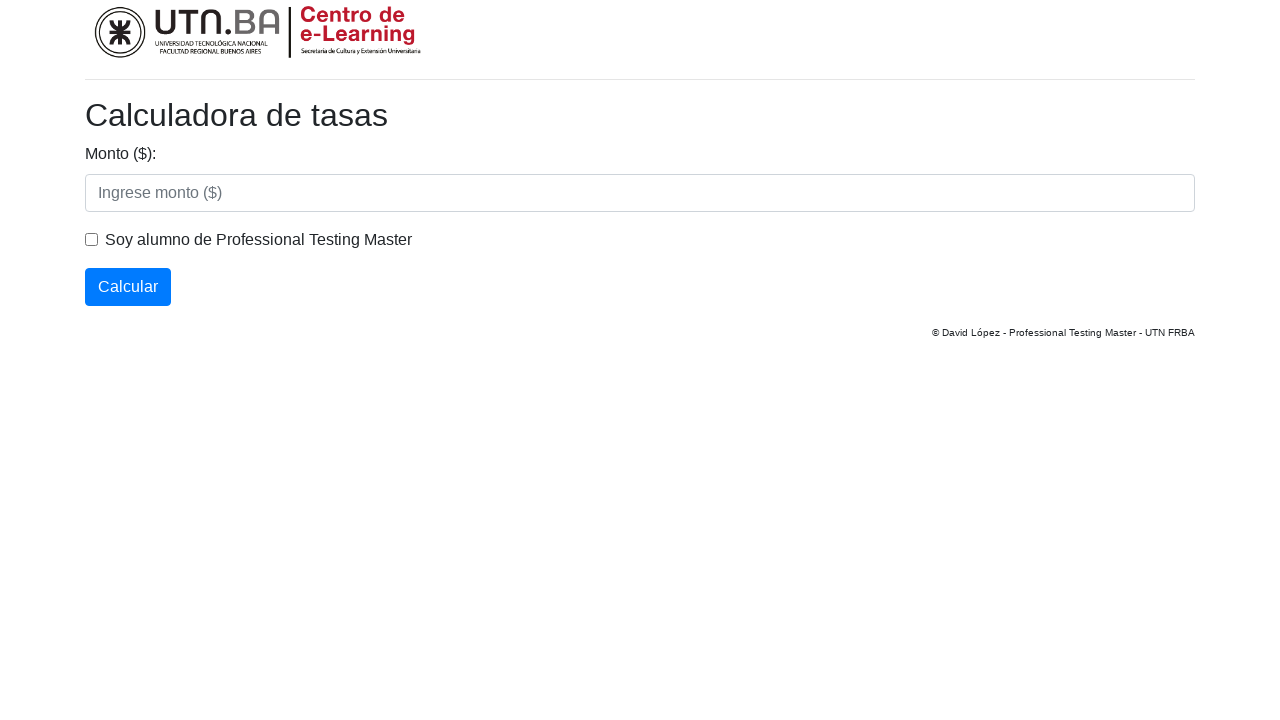

Clicked on the amount input field at (640, 193) on #monto
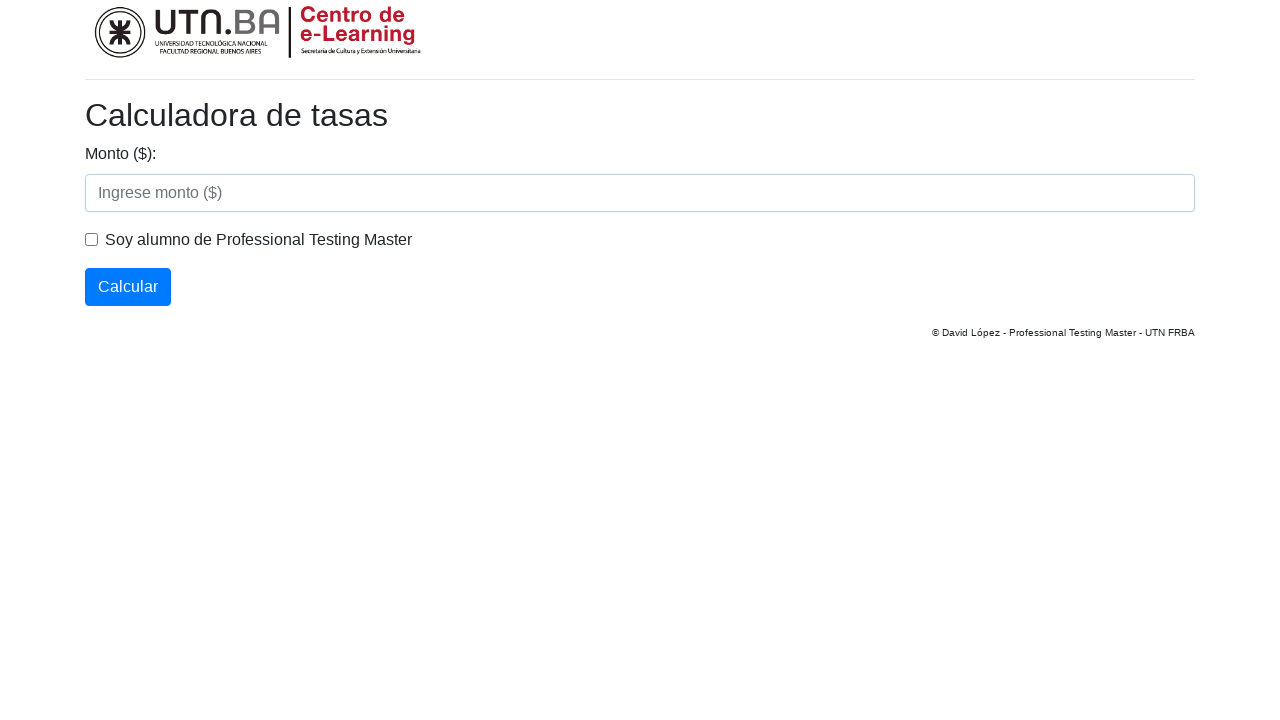

Filled amount field with value '0' on #monto
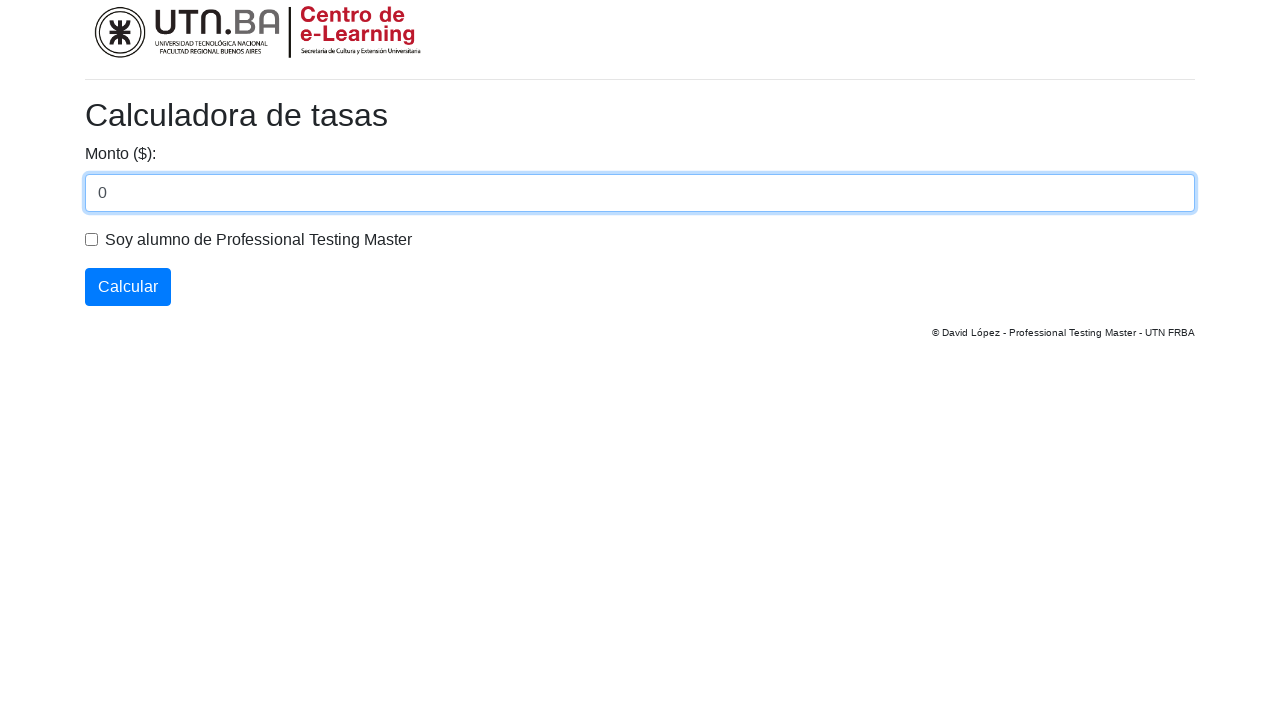

Clicked the calculate button at (128, 287) on #calcular
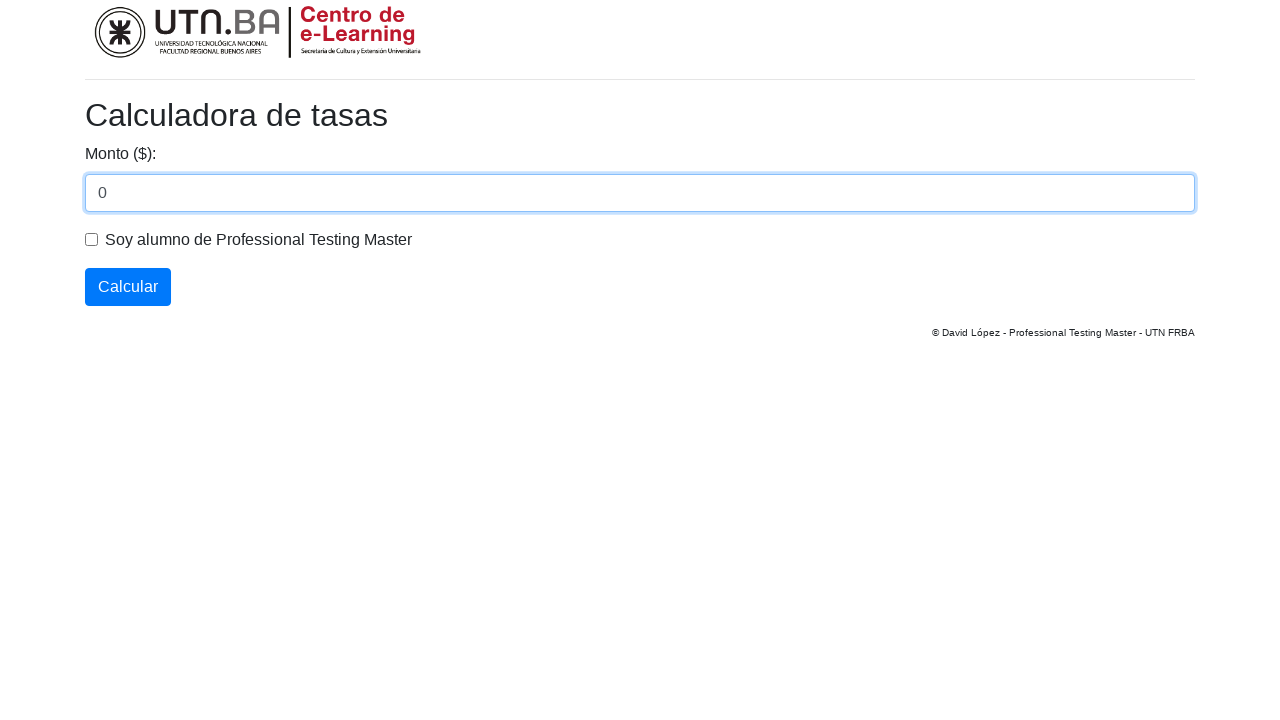

Clicked calculate button again to trigger alert dialog at (128, 287) on #calcular
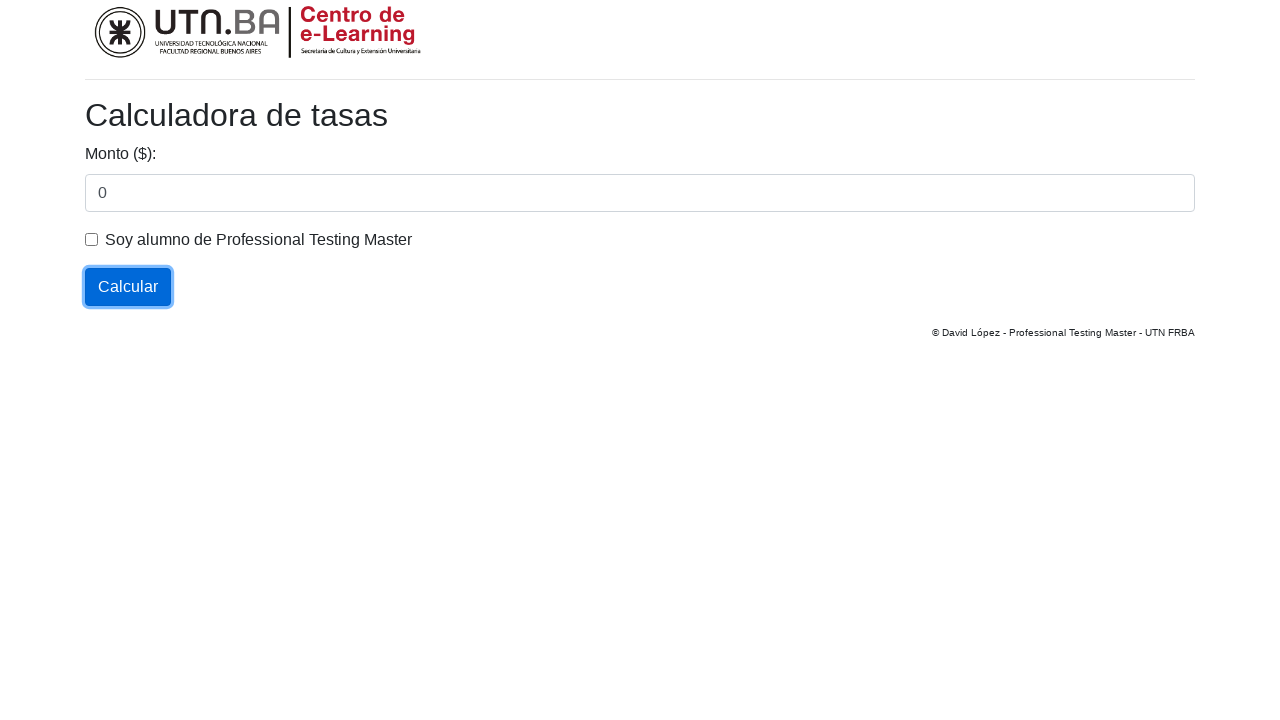

Waited 500ms for dialog to be processed
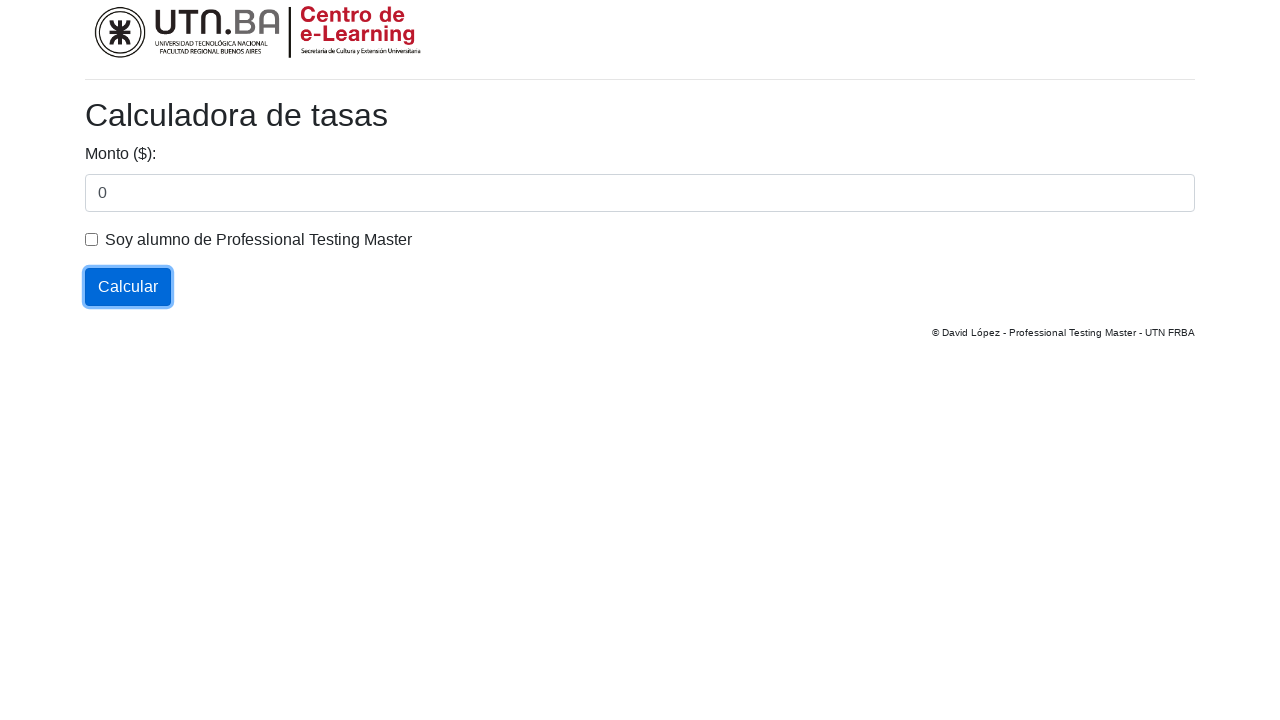

Verified alert message displays 'El monto debe ser mayor a cero'
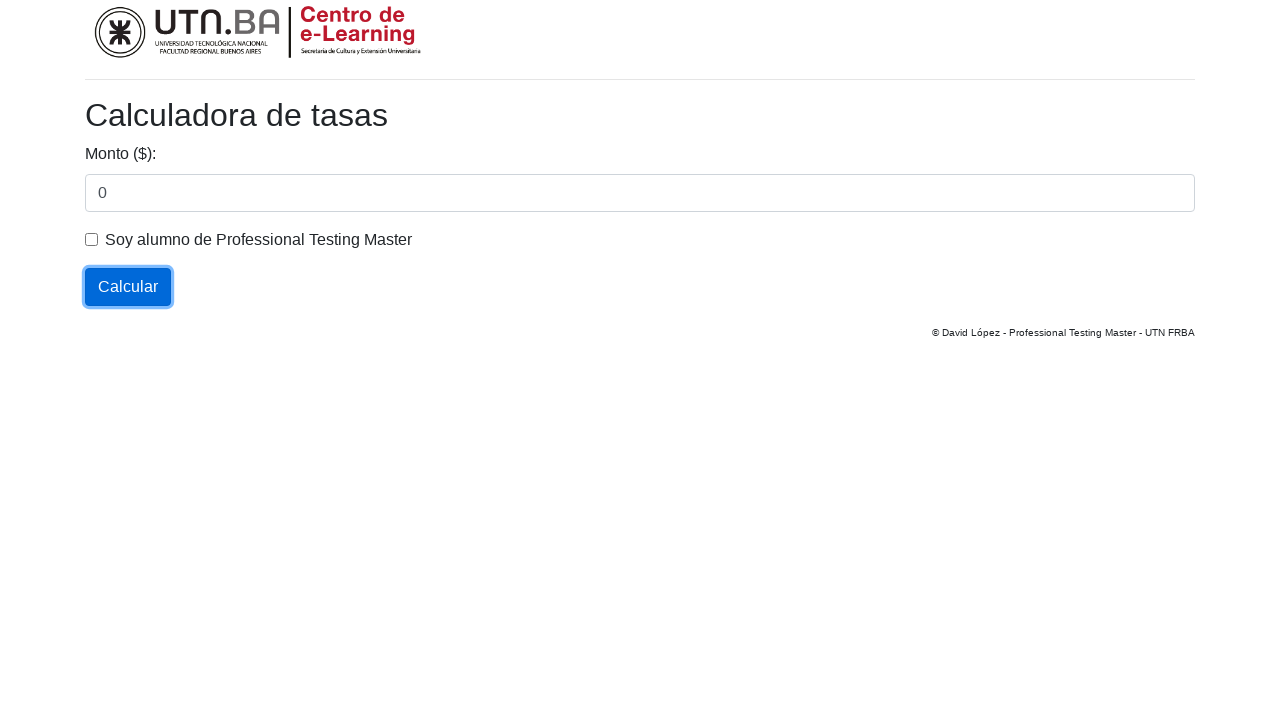

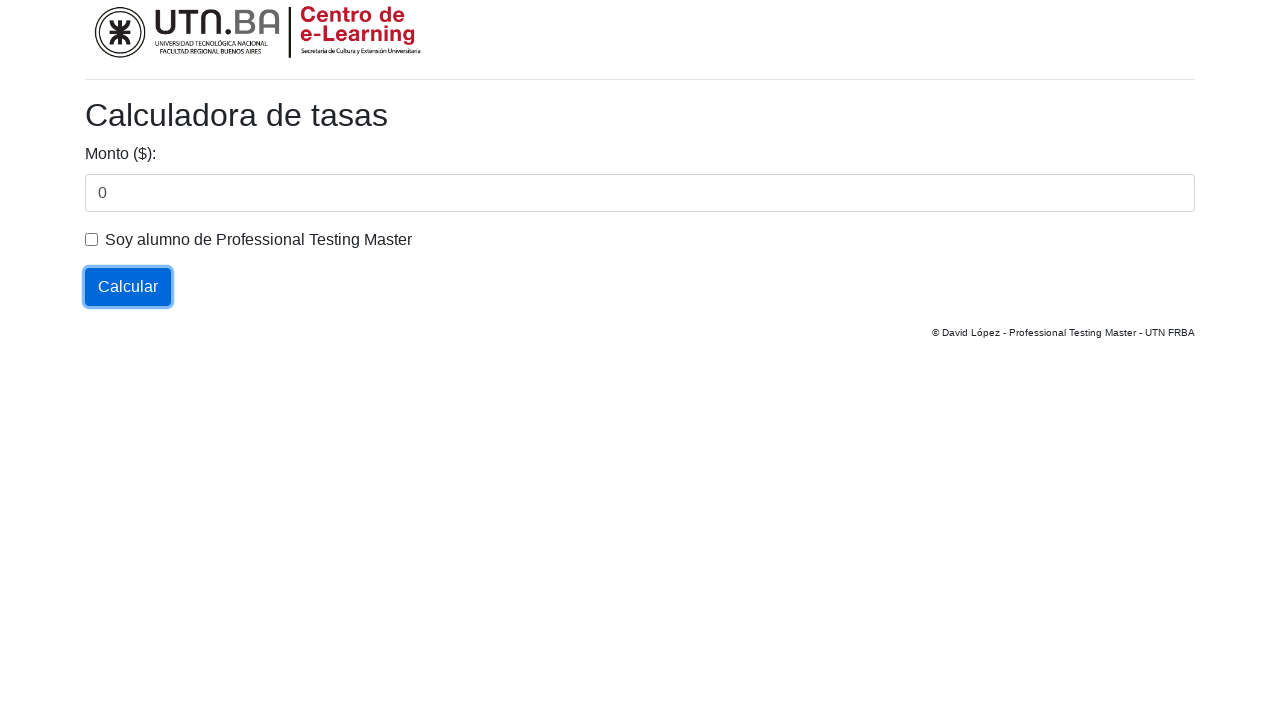